Tests mouse hover functionality on an automation practice page by scrolling to a button element and performing a hover action over it

Starting URL: https://rahulshettyacademy.com/AutomationPractice/

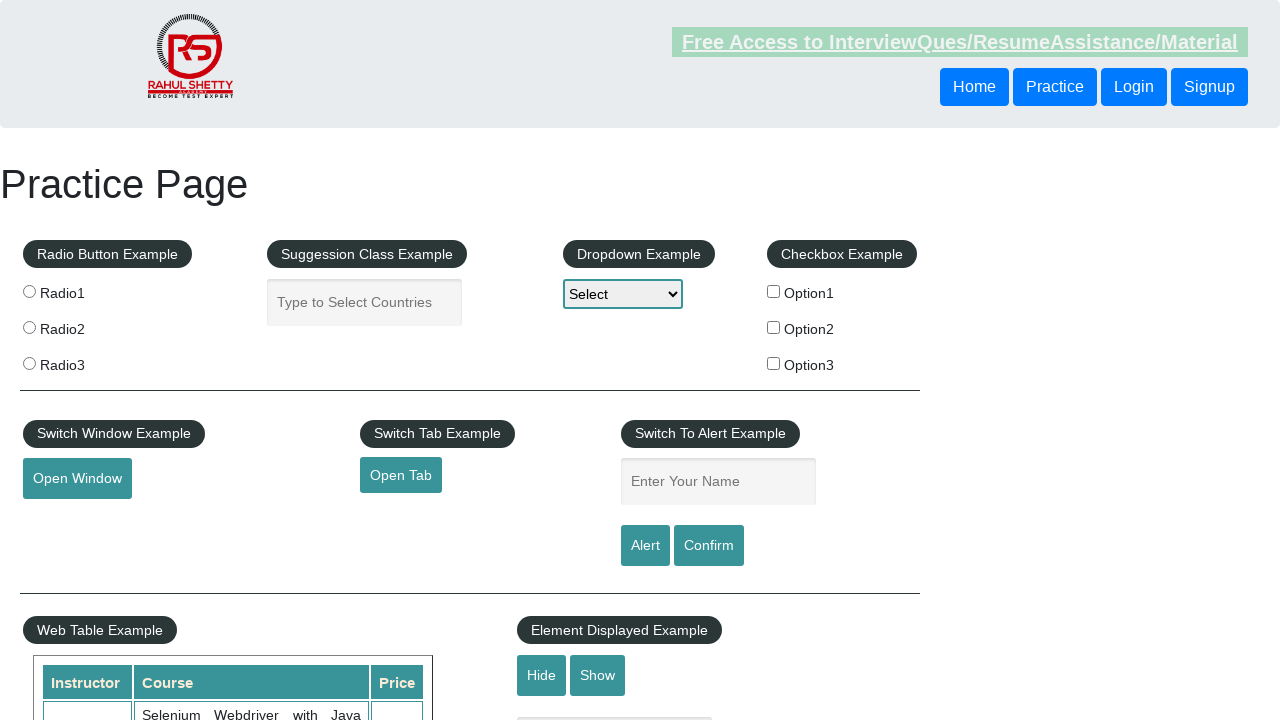

Located mouse hover button element
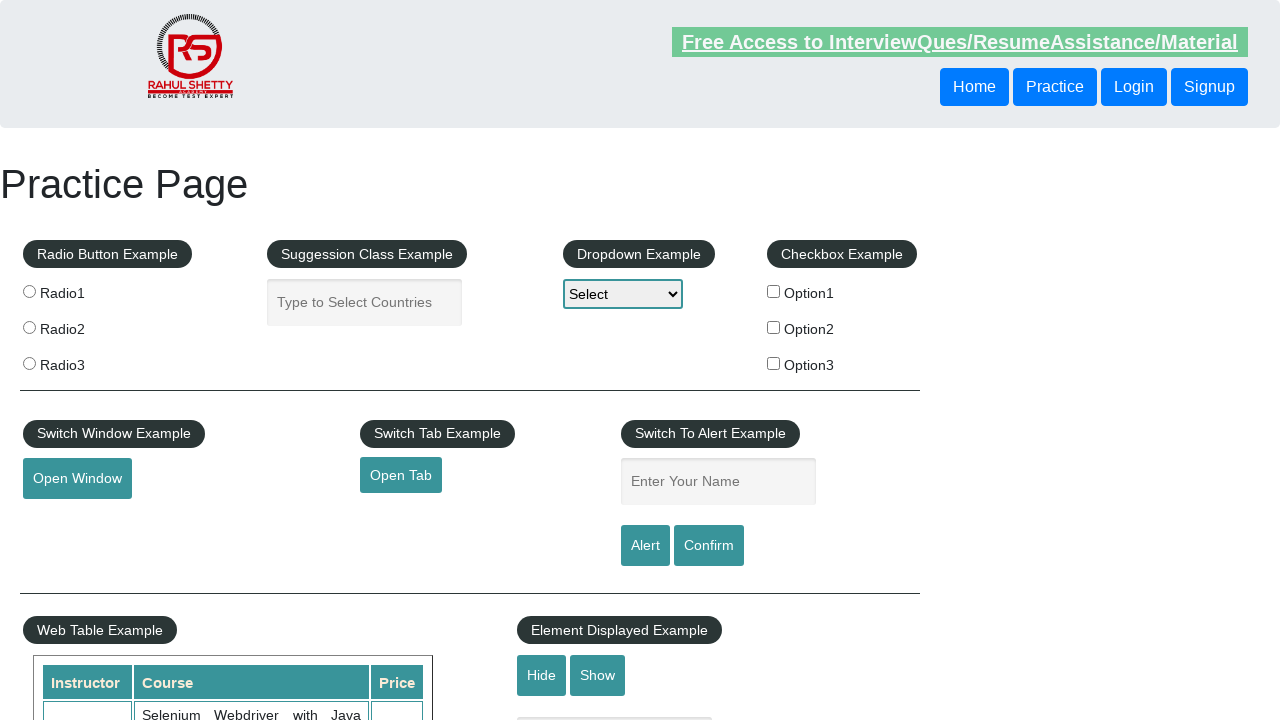

Scrolled to mouse hover button element
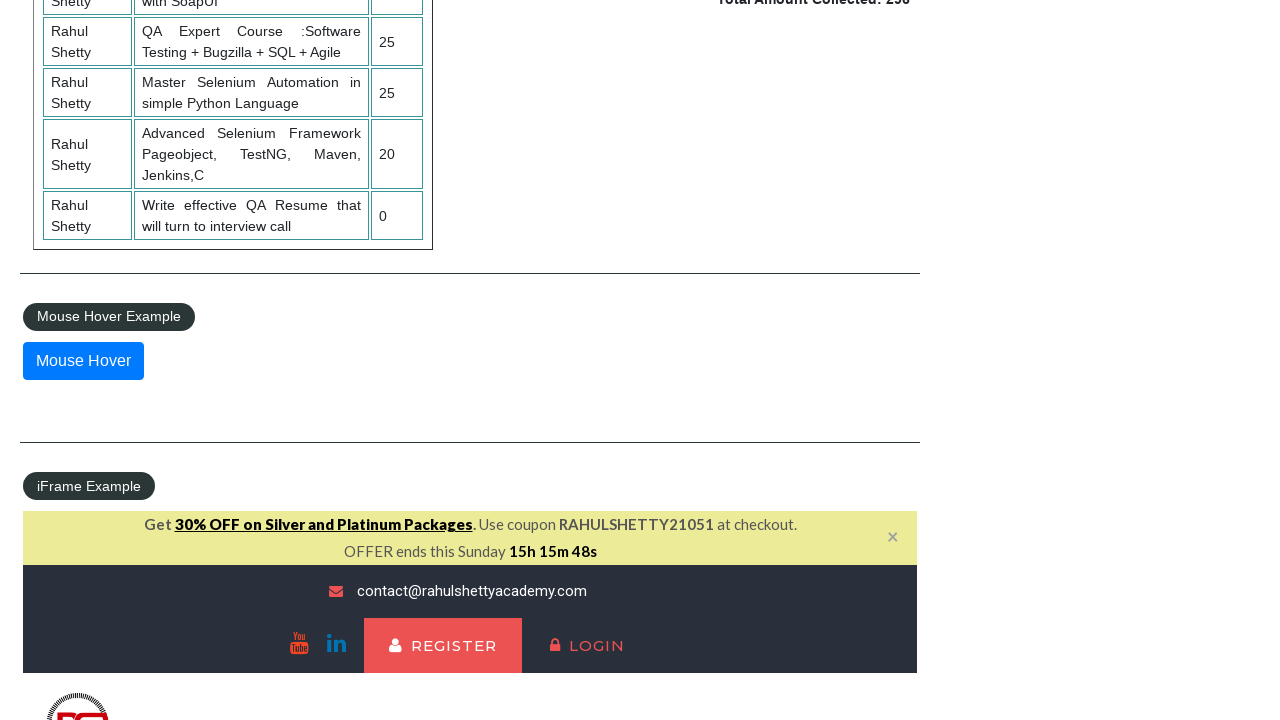

Performed hover action on mouse hover button at (83, 361) on button#mousehover
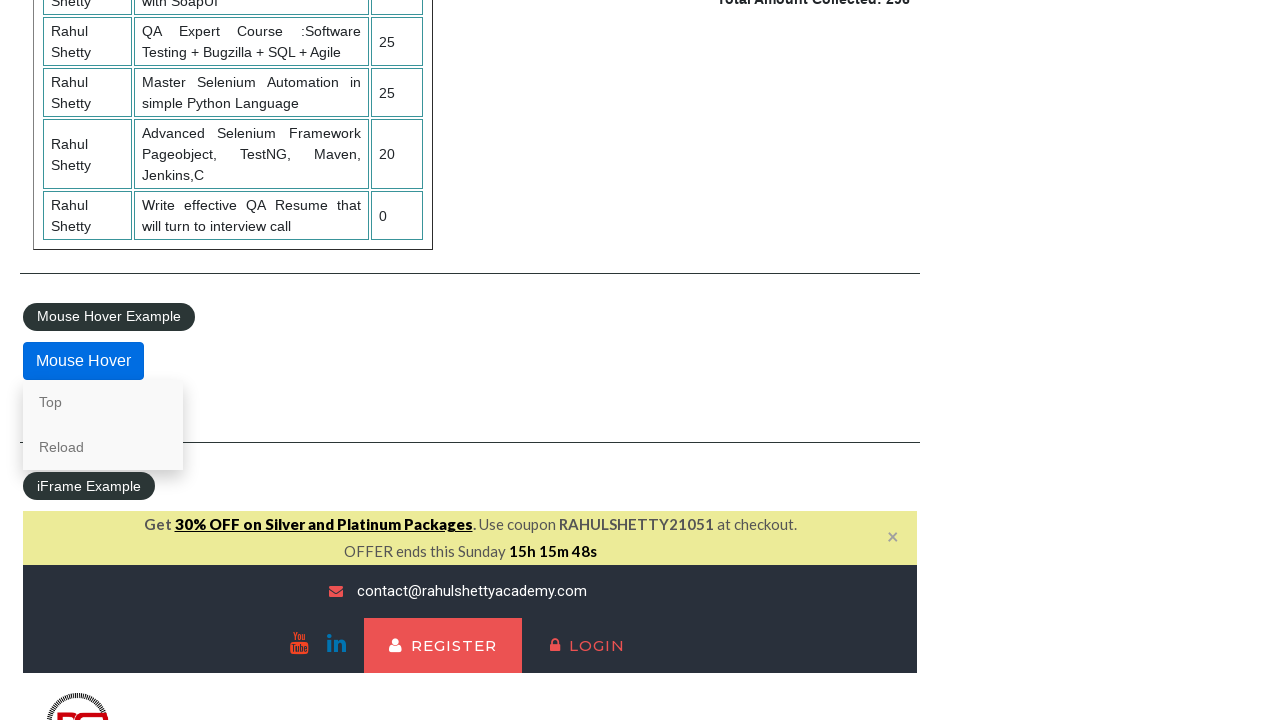

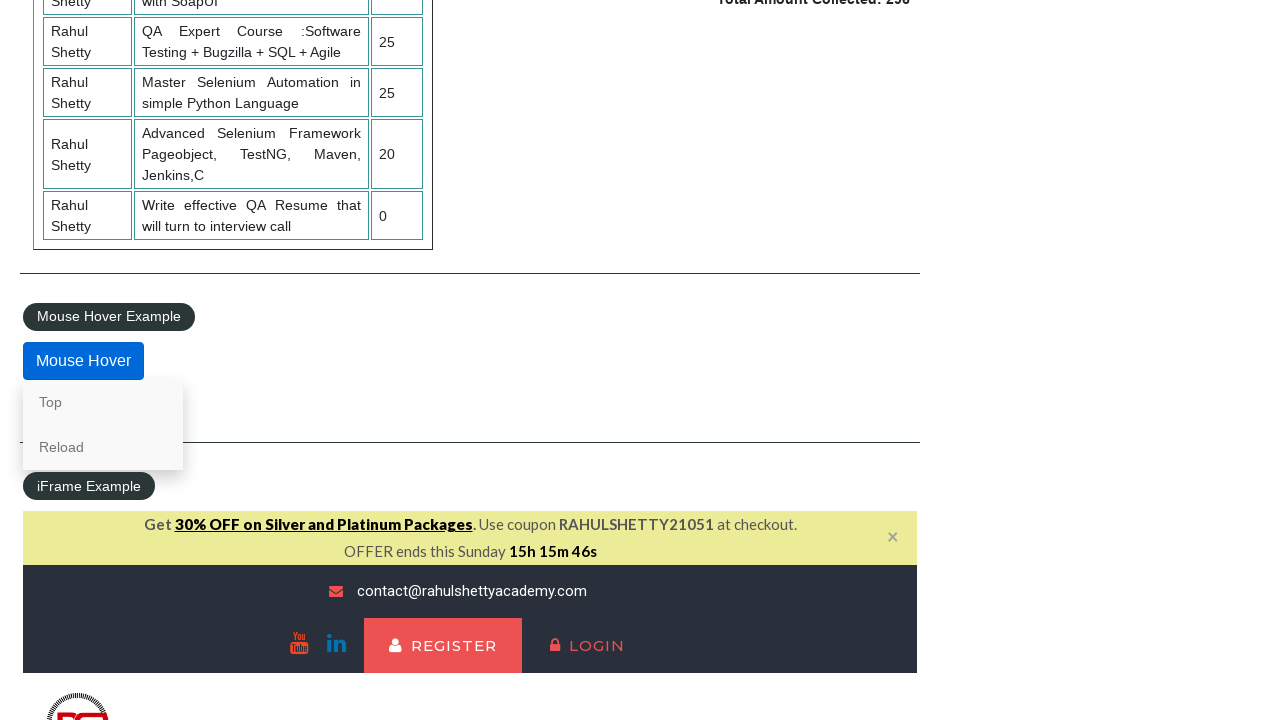